Tests adding multiple specific products (Cucumber, Brocolli, Brinjal, Beans) to a shopping cart on an e-commerce practice site by iterating through product listings and clicking add-to-cart buttons for matching items.

Starting URL: https://rahulshettyacademy.com/seleniumPractise/

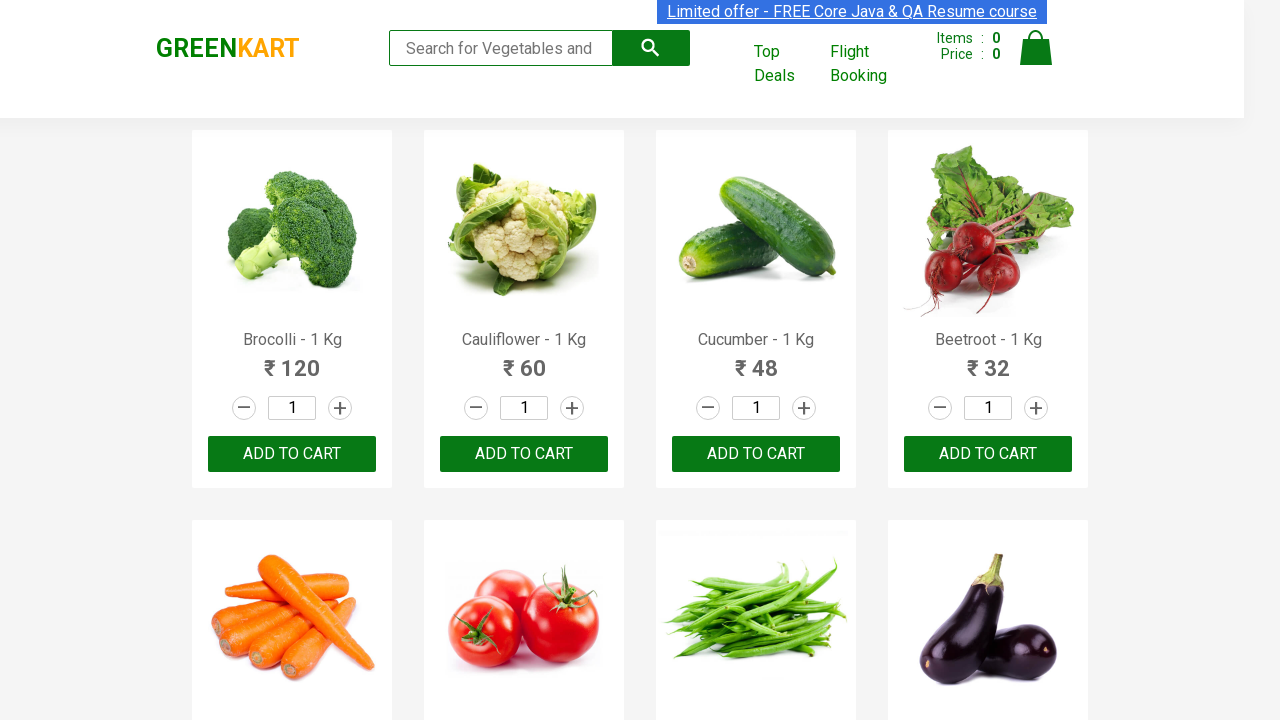

Waited for product listings to load
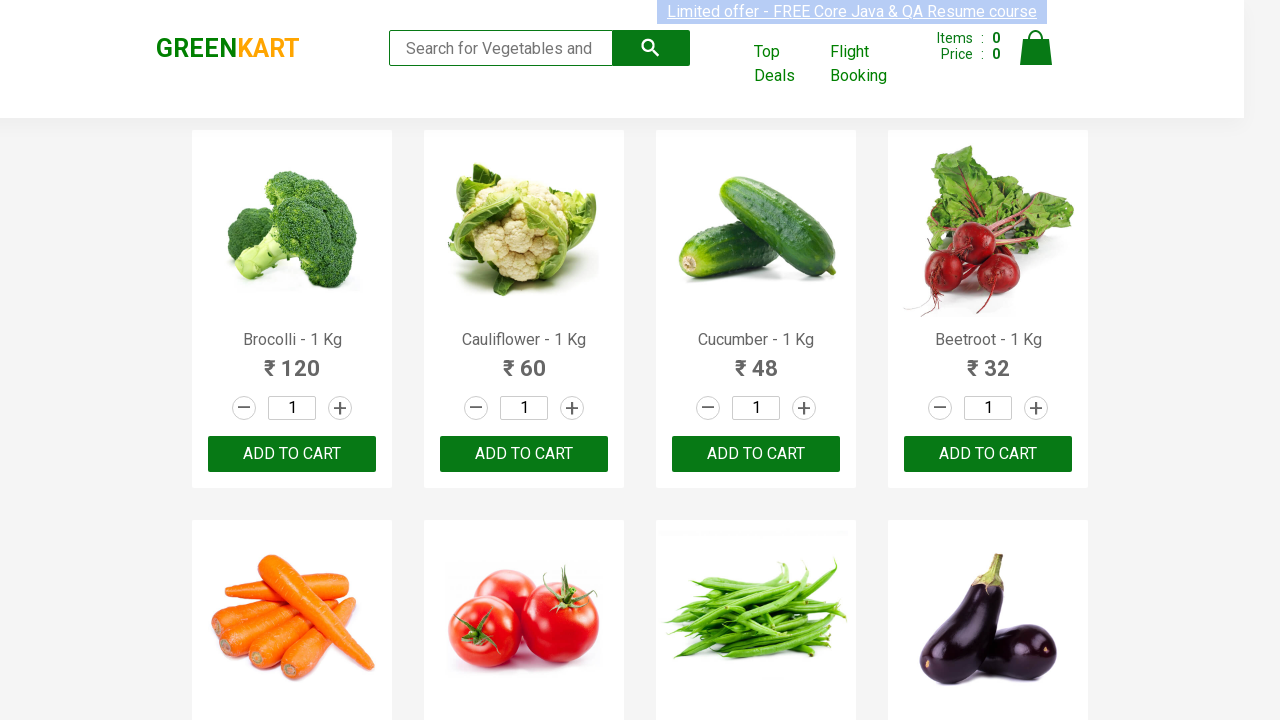

Retrieved all product name elements from the page
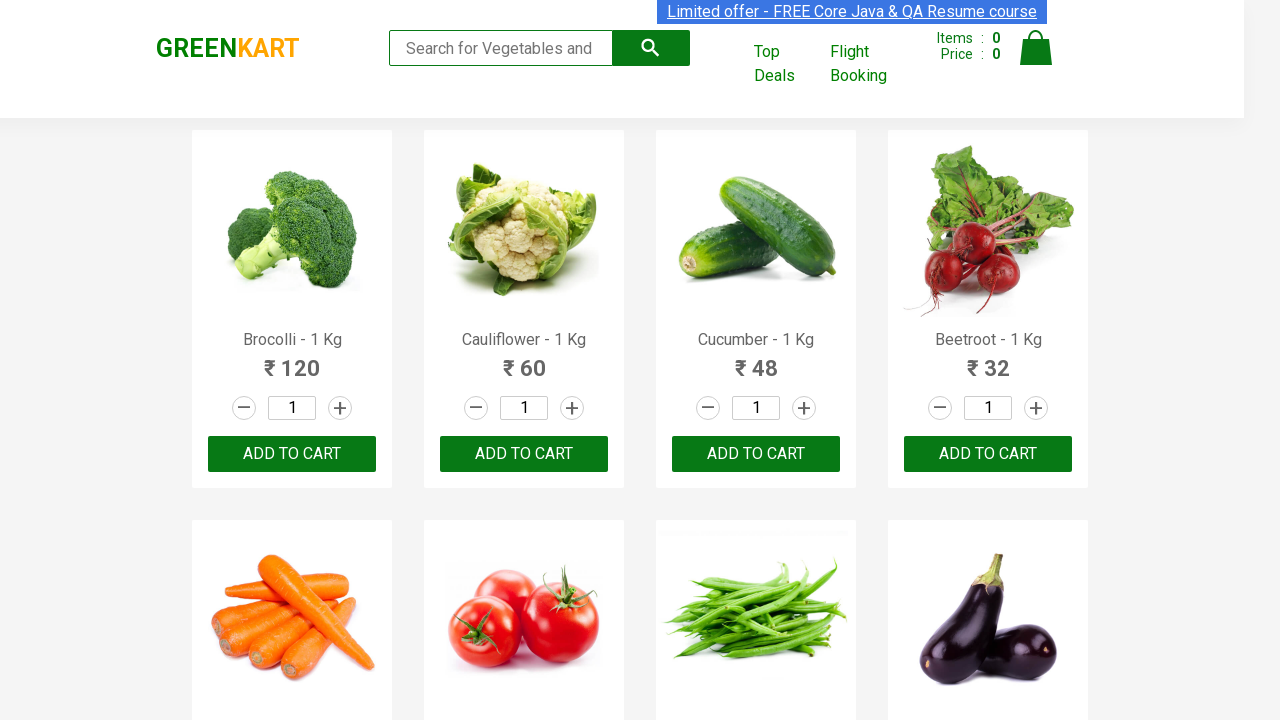

Retrieved all add-to-cart buttons from the page
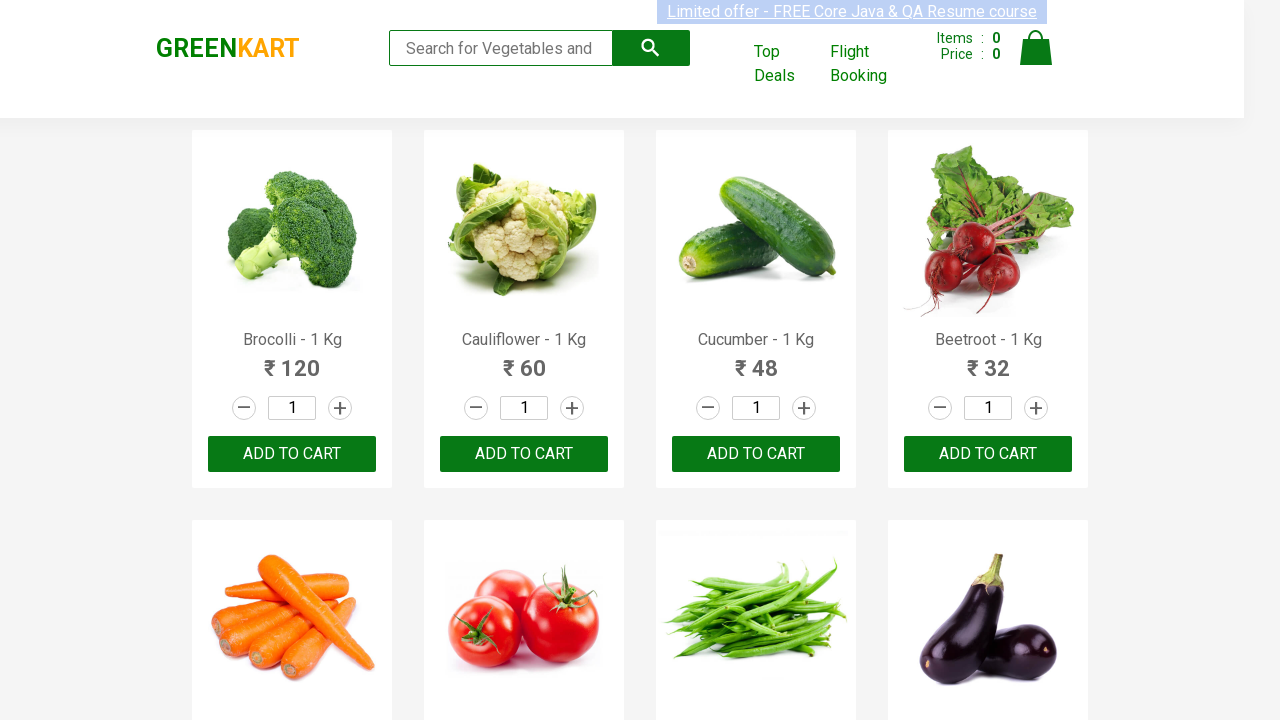

Waited 1 second before adding Brocolli to cart
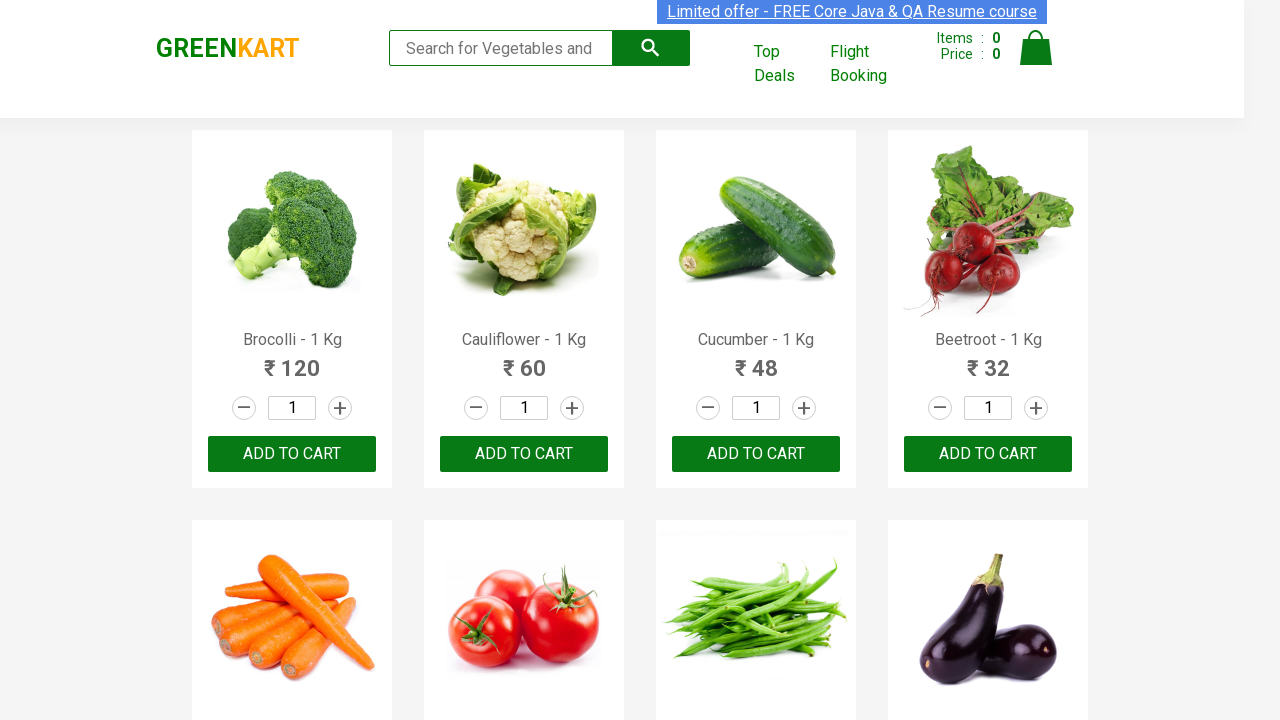

Clicked add-to-cart button for Brocolli
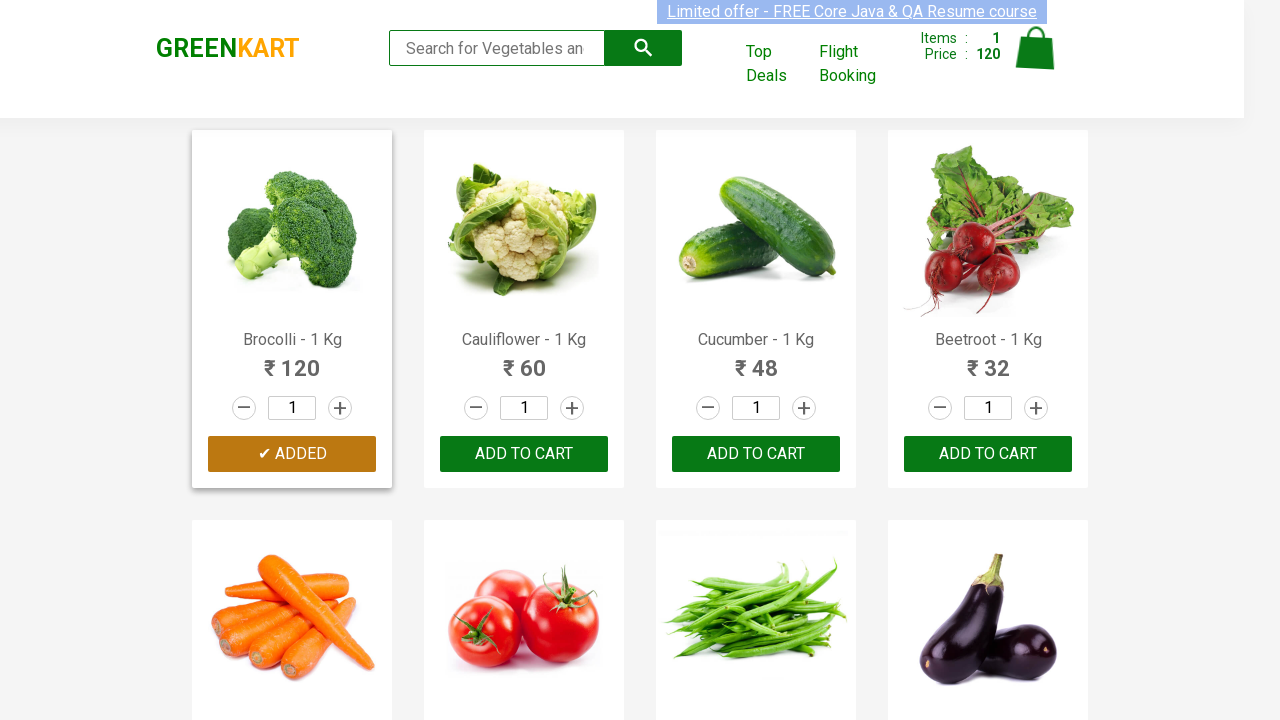

Waited 1 second before adding Cucumber to cart
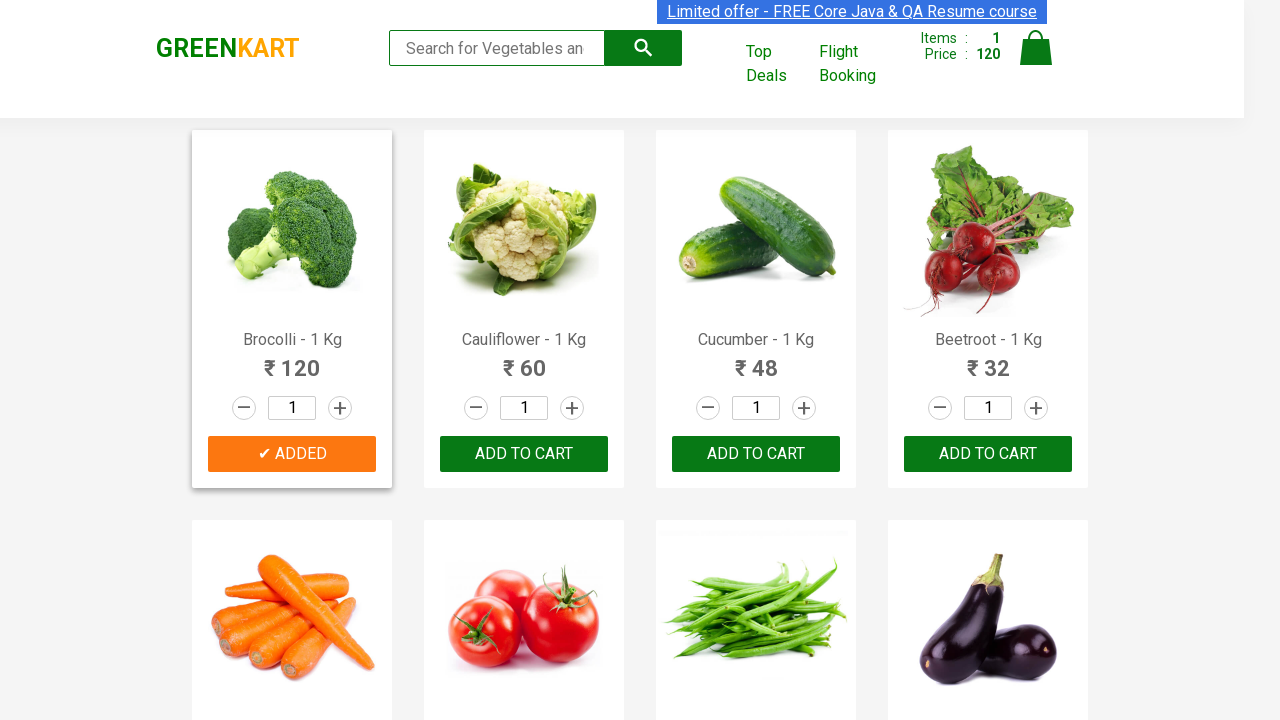

Clicked add-to-cart button for Cucumber
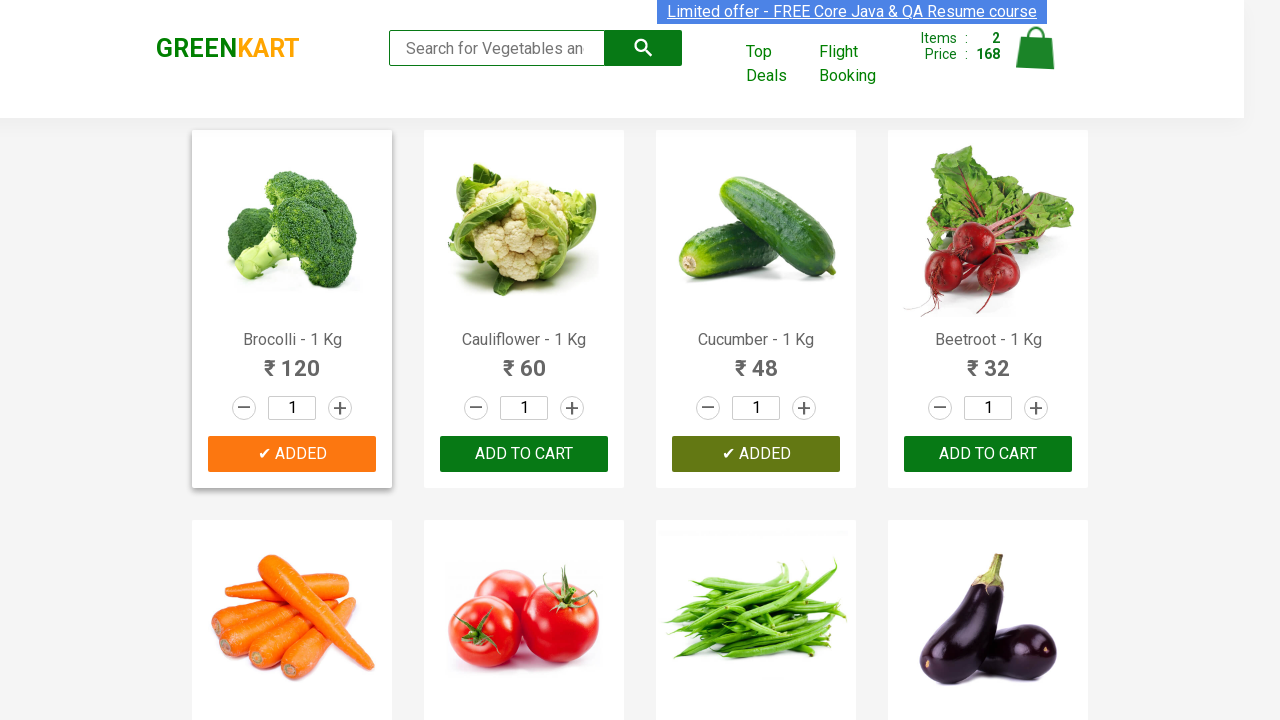

Waited 1 second before adding Beans to cart
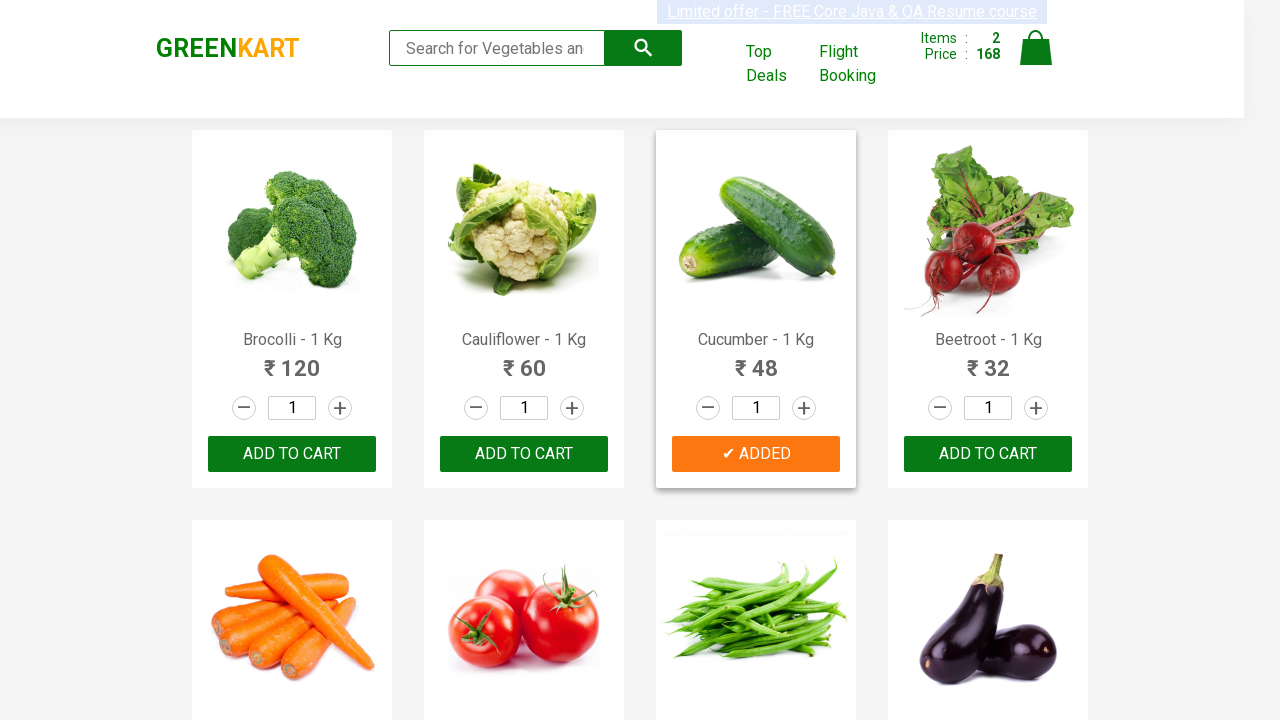

Clicked add-to-cart button for Beans
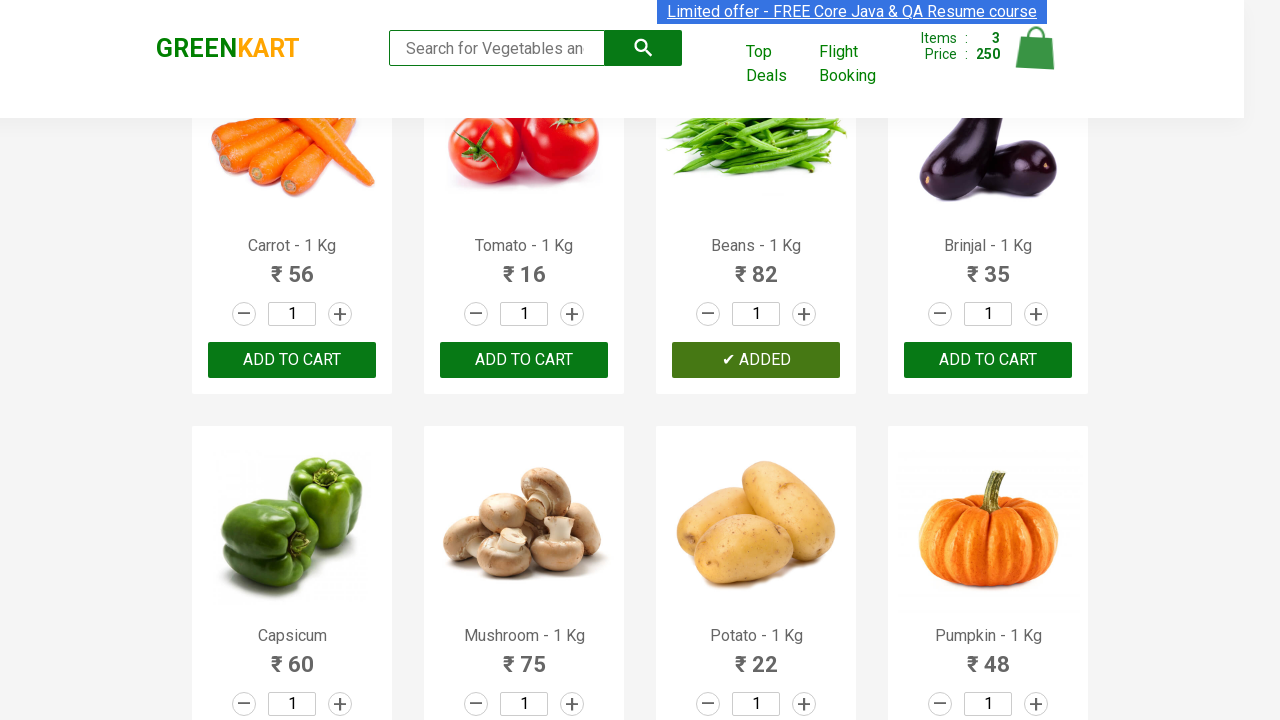

Waited 1 second before adding Brinjal to cart
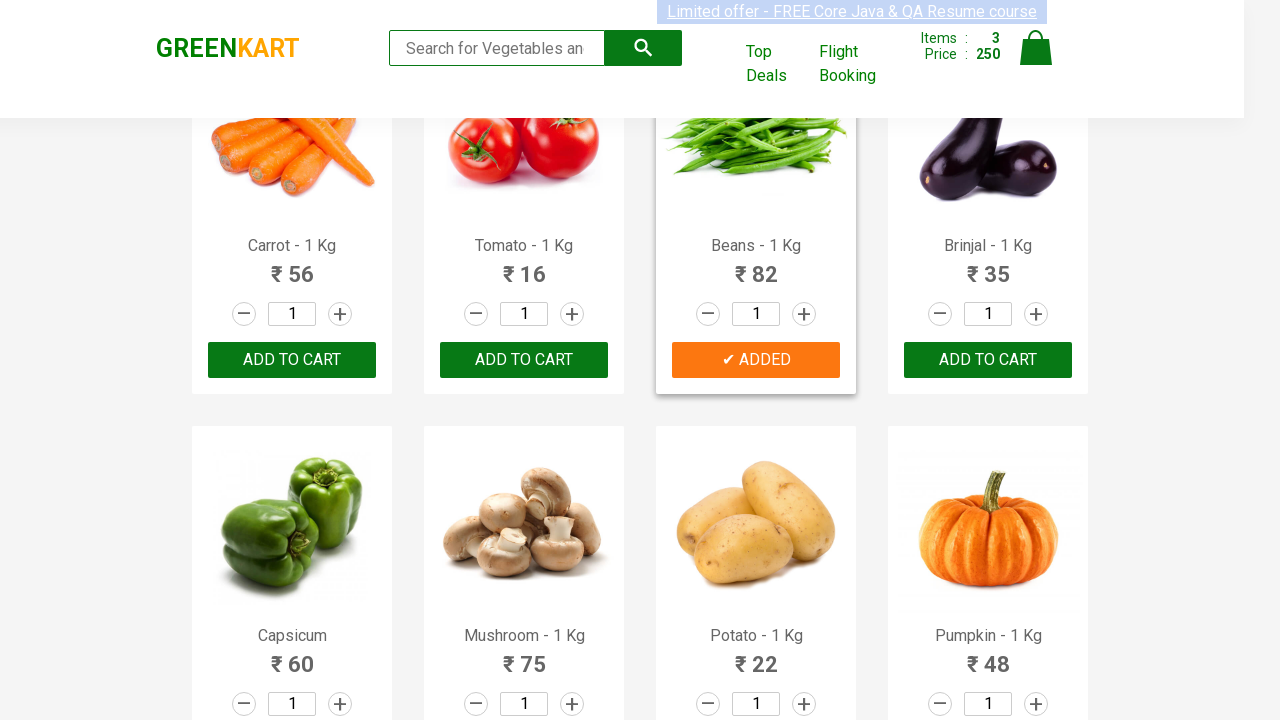

Clicked add-to-cart button for Brinjal
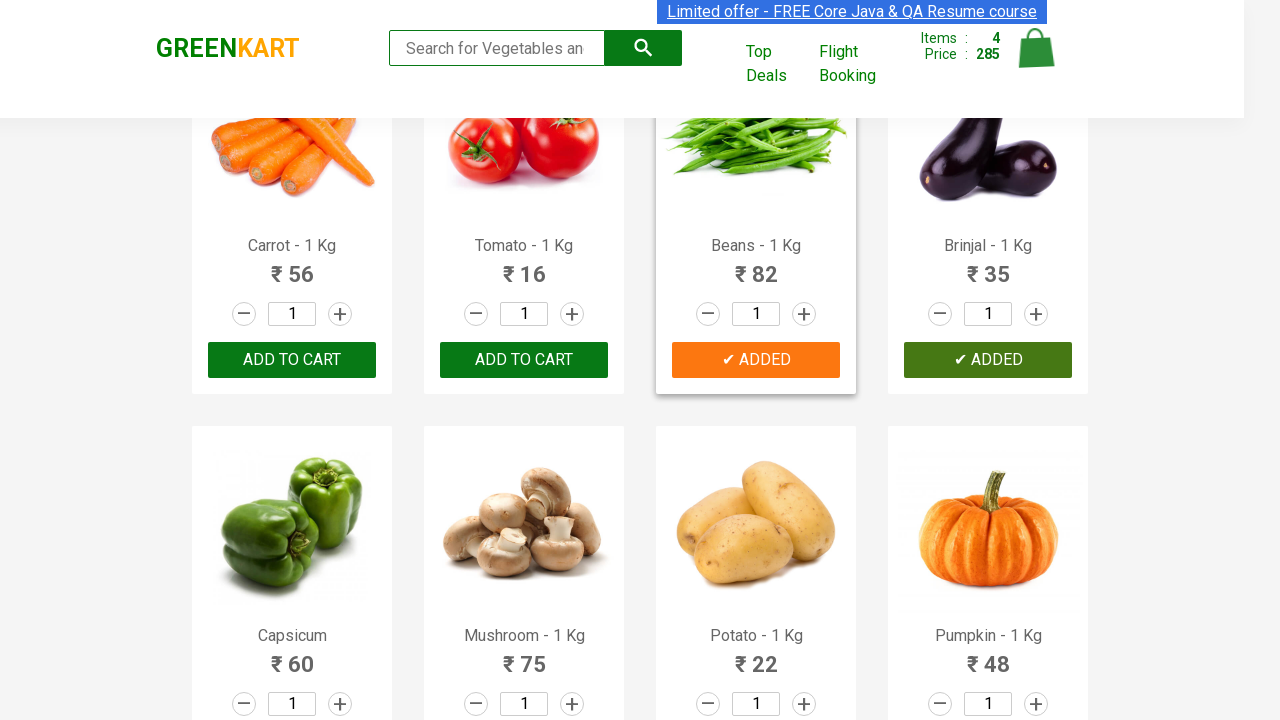

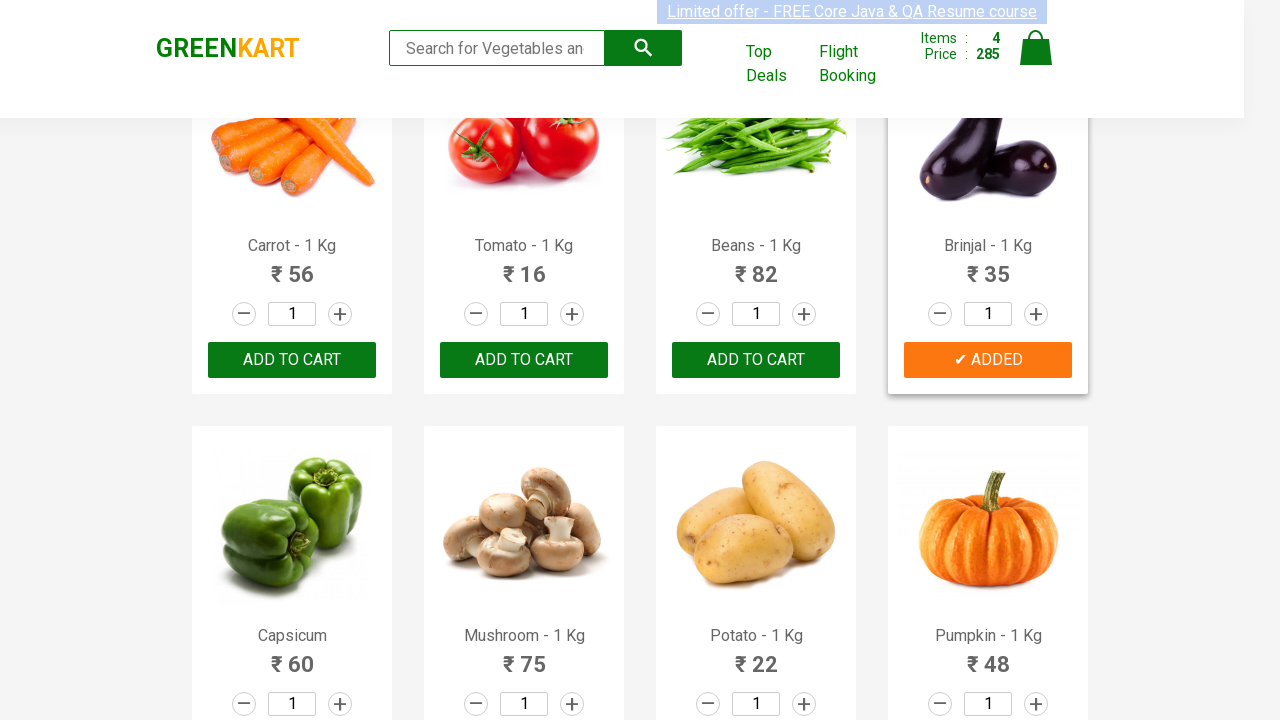